Tests navigation on W3Schools Java tutorial page by scrolling down and clicking on the "Try it Yourself" link for the Hello World demo example.

Starting URL: https://www.w3schools.com/java/default.asp

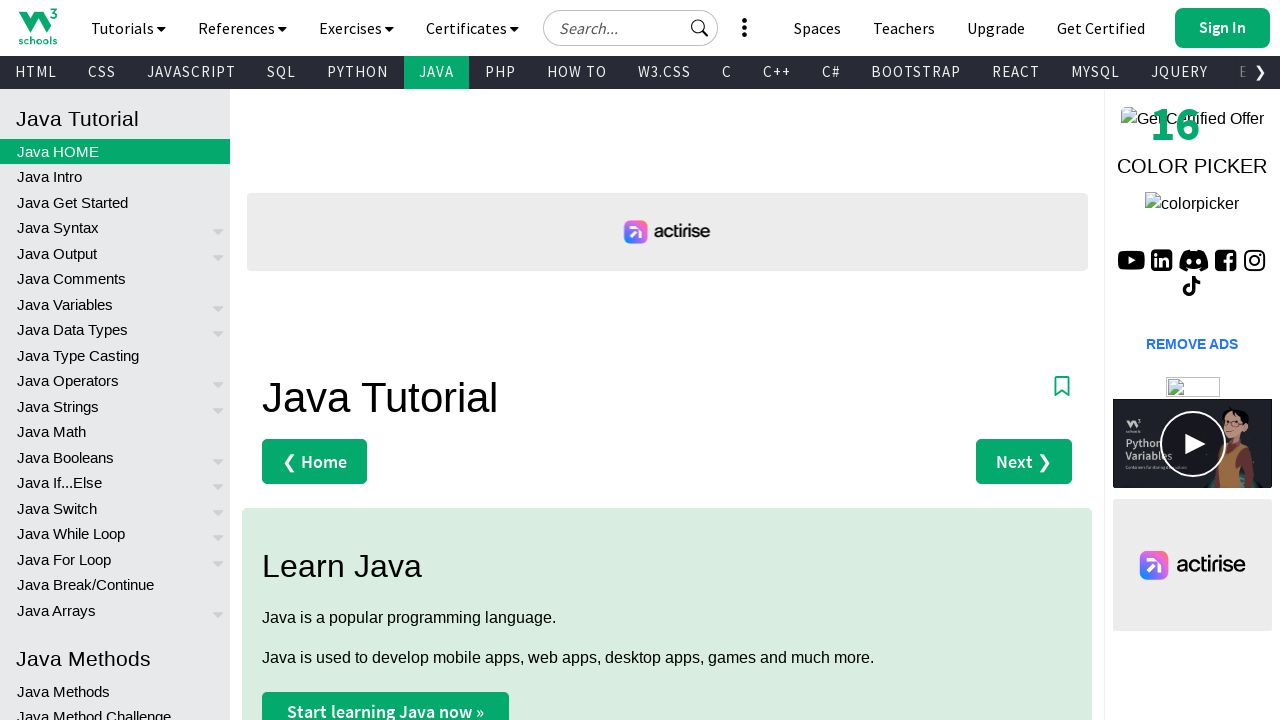

Scrolled down the W3Schools Java page by 700 pixels
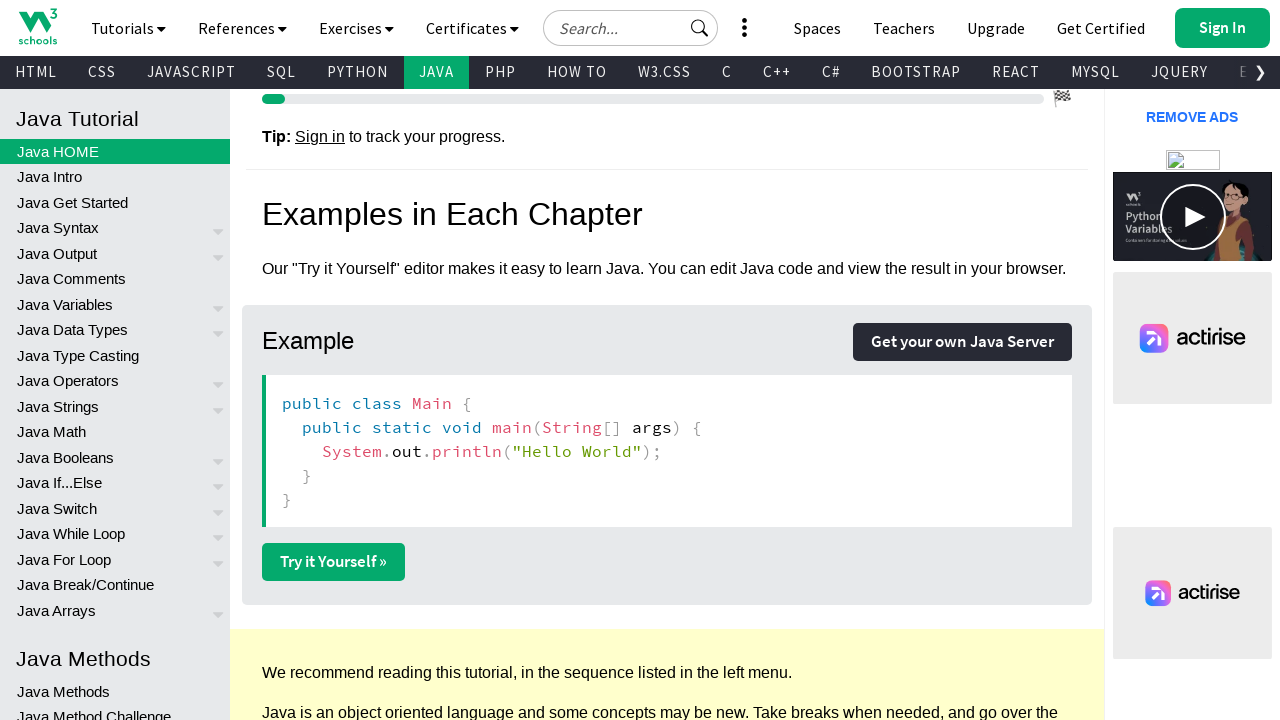

Clicked on the 'Try it Yourself' link for the Hello World demo example at (334, 562) on a[href='tryjava.asp?filename=demo_helloworld']
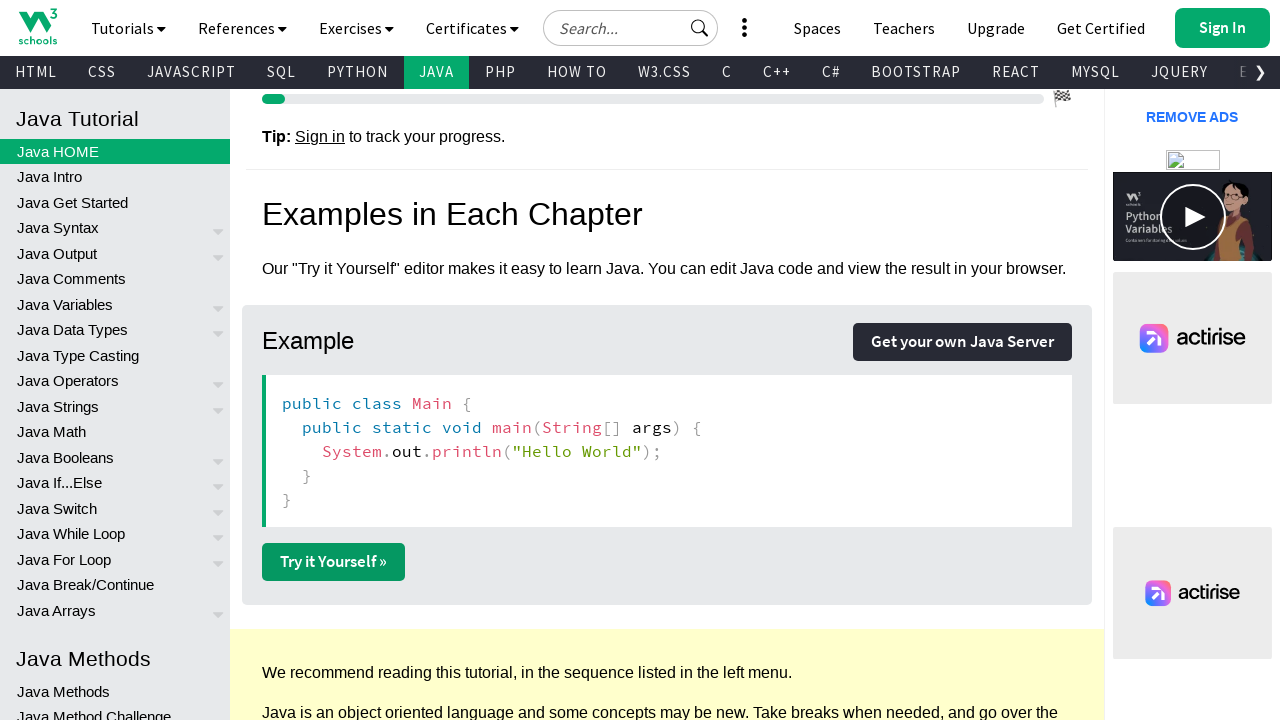

Waited for DOM content to load on the Try it Yourself editor page
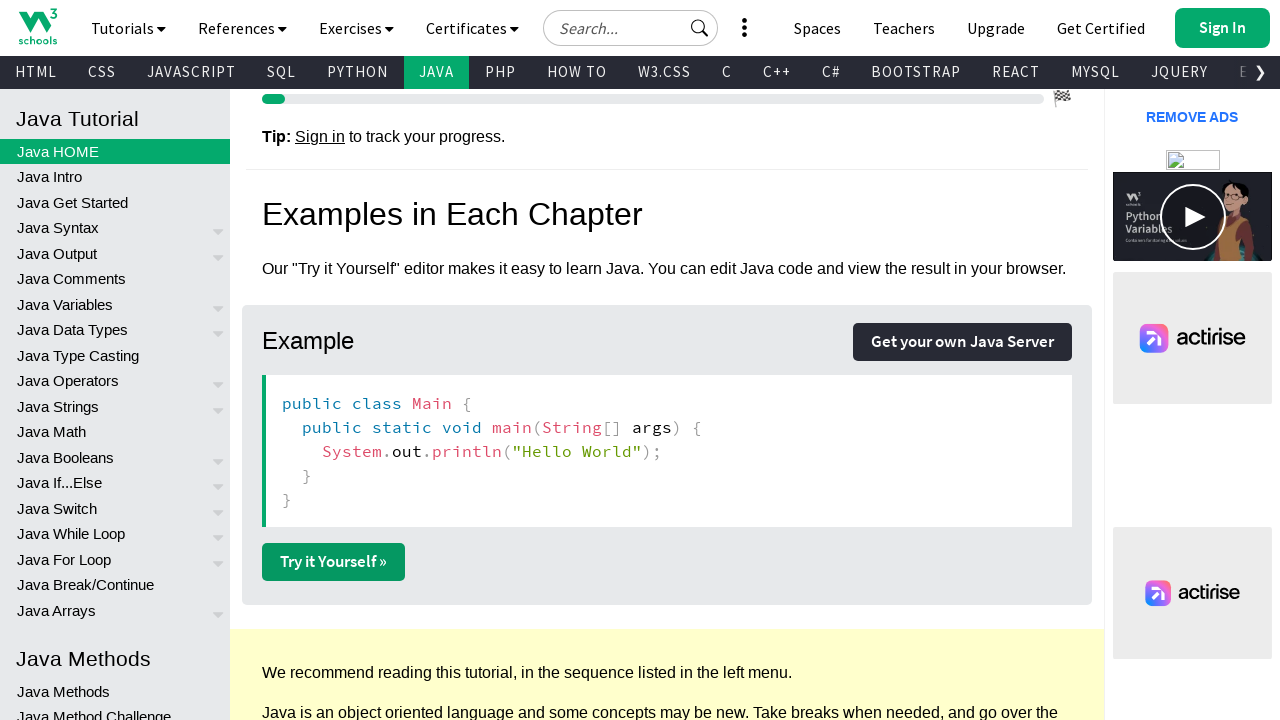

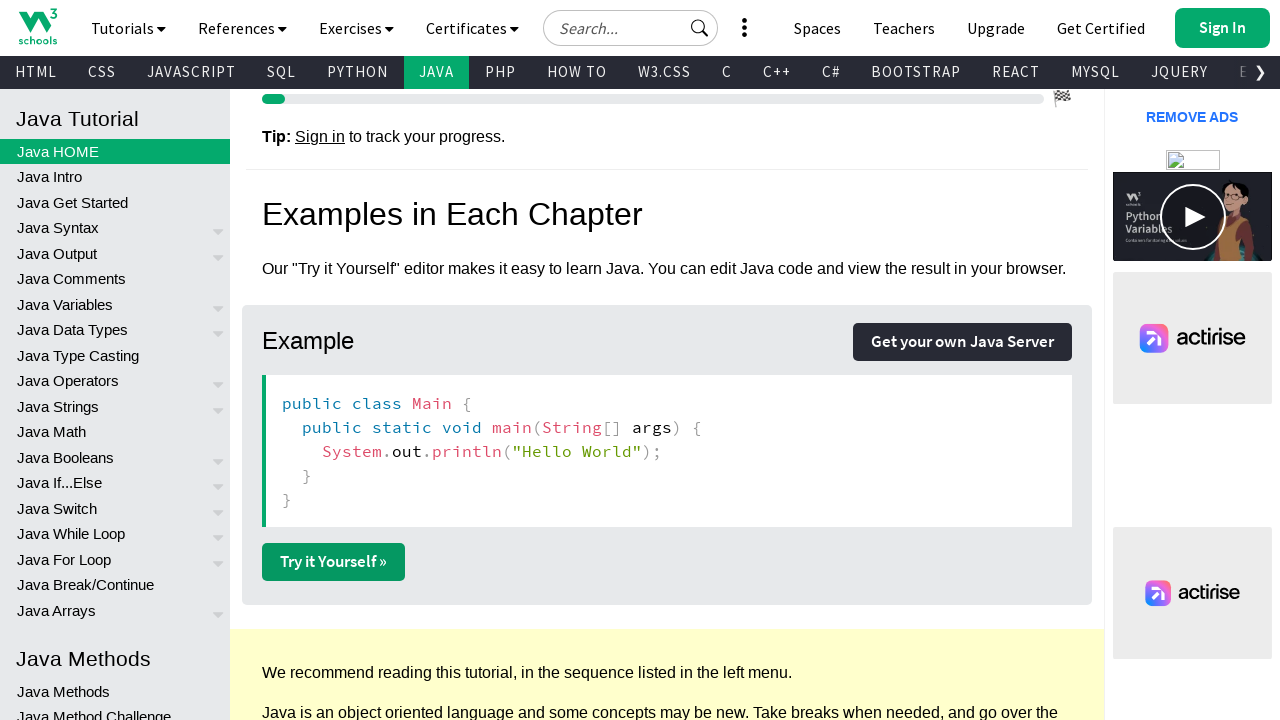